Tests form automation on a practice page by filling a name field, selecting a dropdown option, checking a checkbox, using an autocomplete input to select a country, and handling an alert dialog.

Starting URL: https://rahulshettyacademy.com/AutomationPractice/

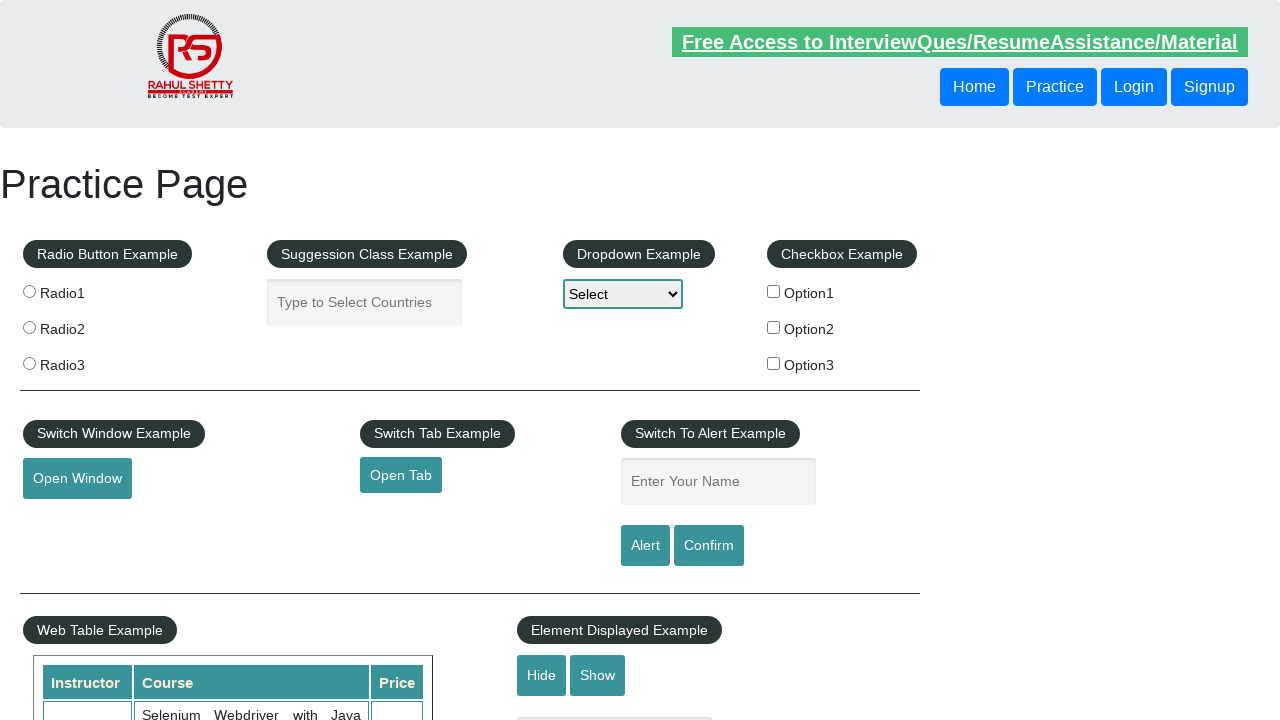

Filled name field with 'Pranesh' on #name
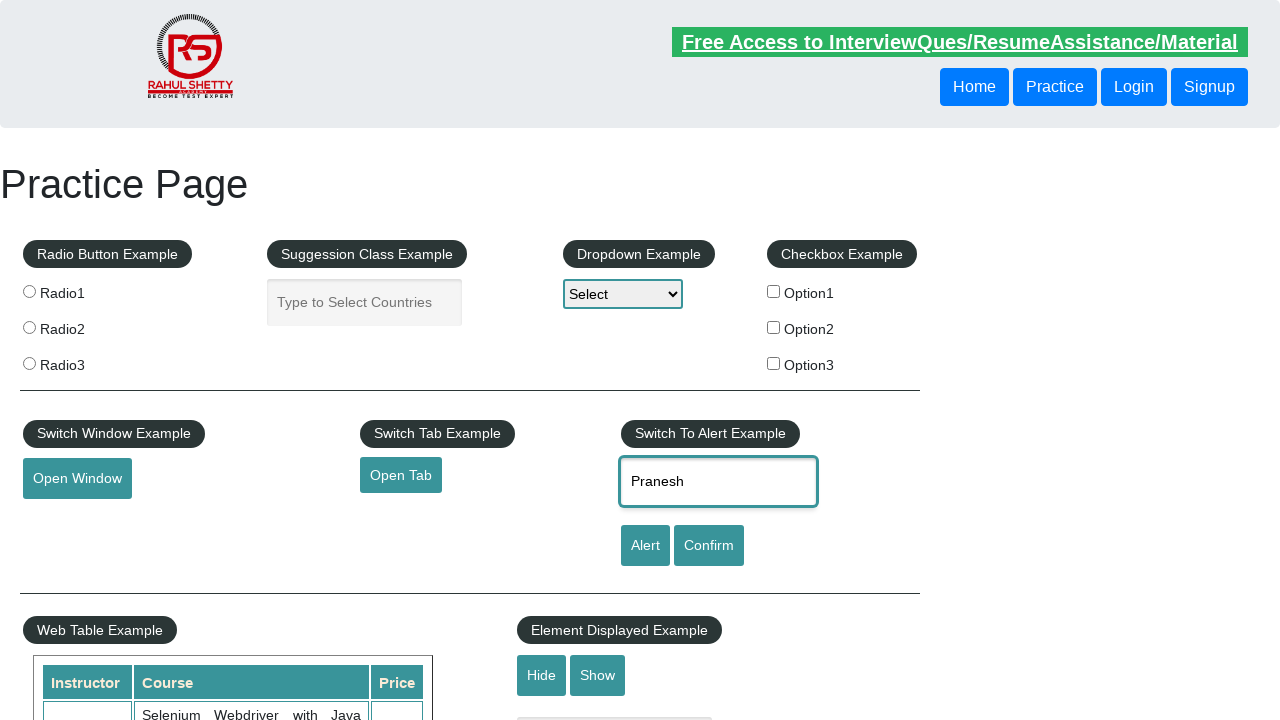

Selected 'option1' from dropdown on #dropdown-class-example
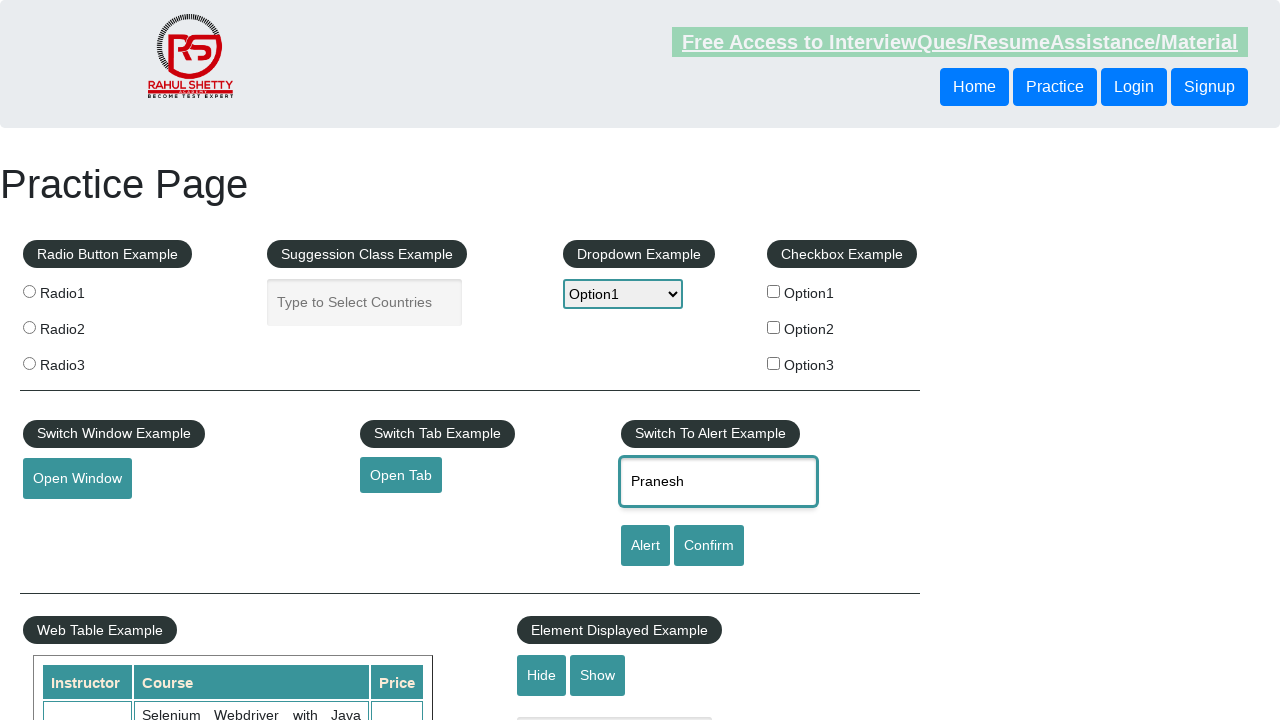

Checked the checkbox for option 2 at (774, 327) on #checkBoxOption2
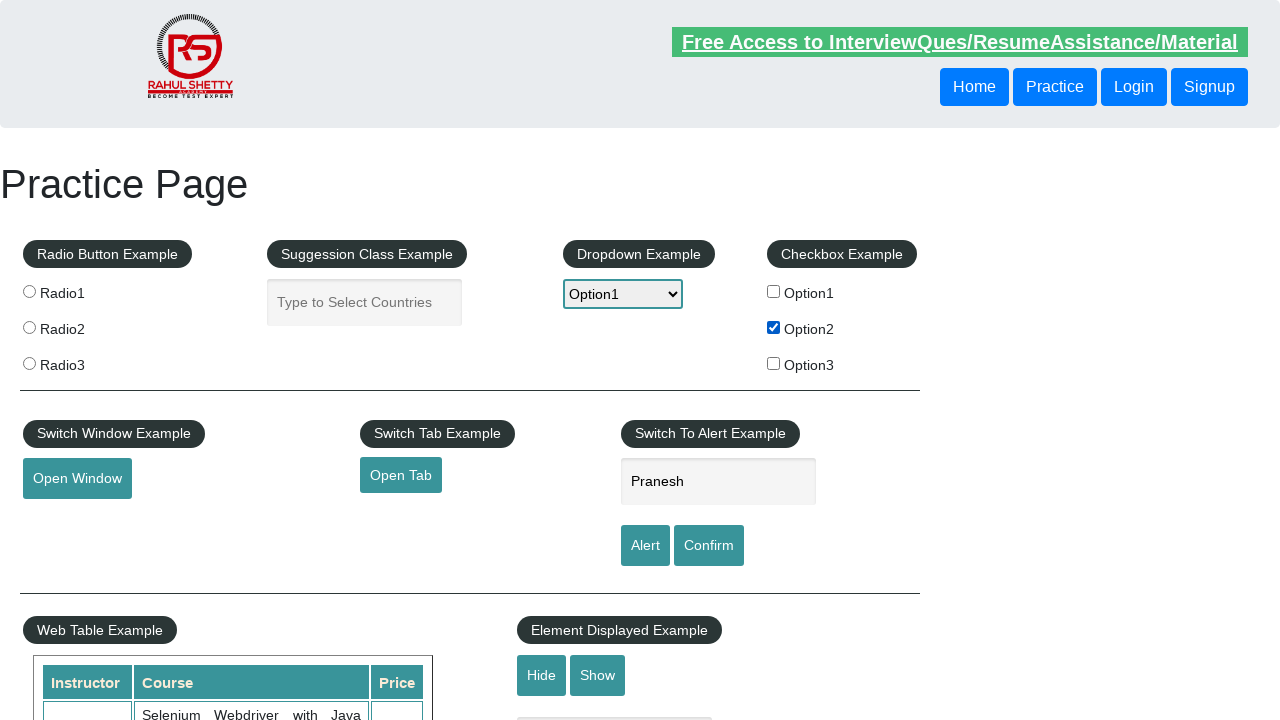

Filled autocomplete field with 'India' on #autocomplete
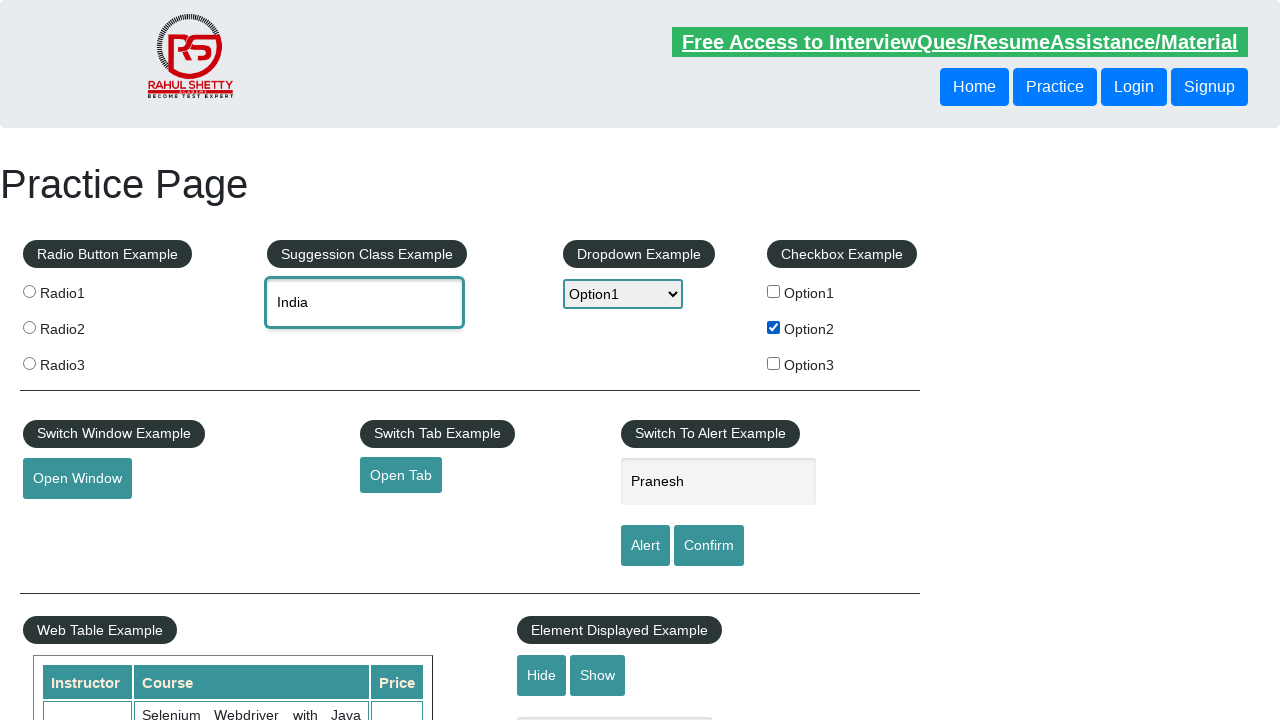

Selected 'India' from autocomplete suggestions at (382, 372) on #ui-id-1 .ui-menu-item div >> internal:text="India"s
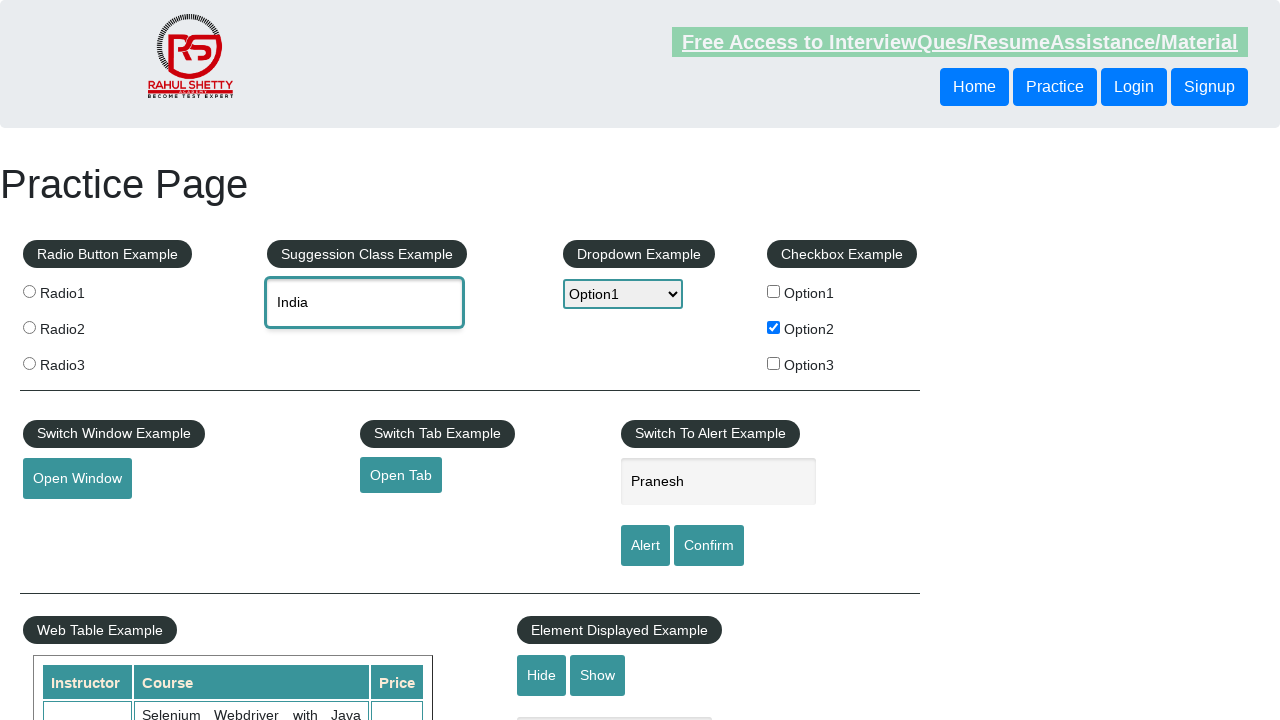

Set up dialog handler to accept alerts
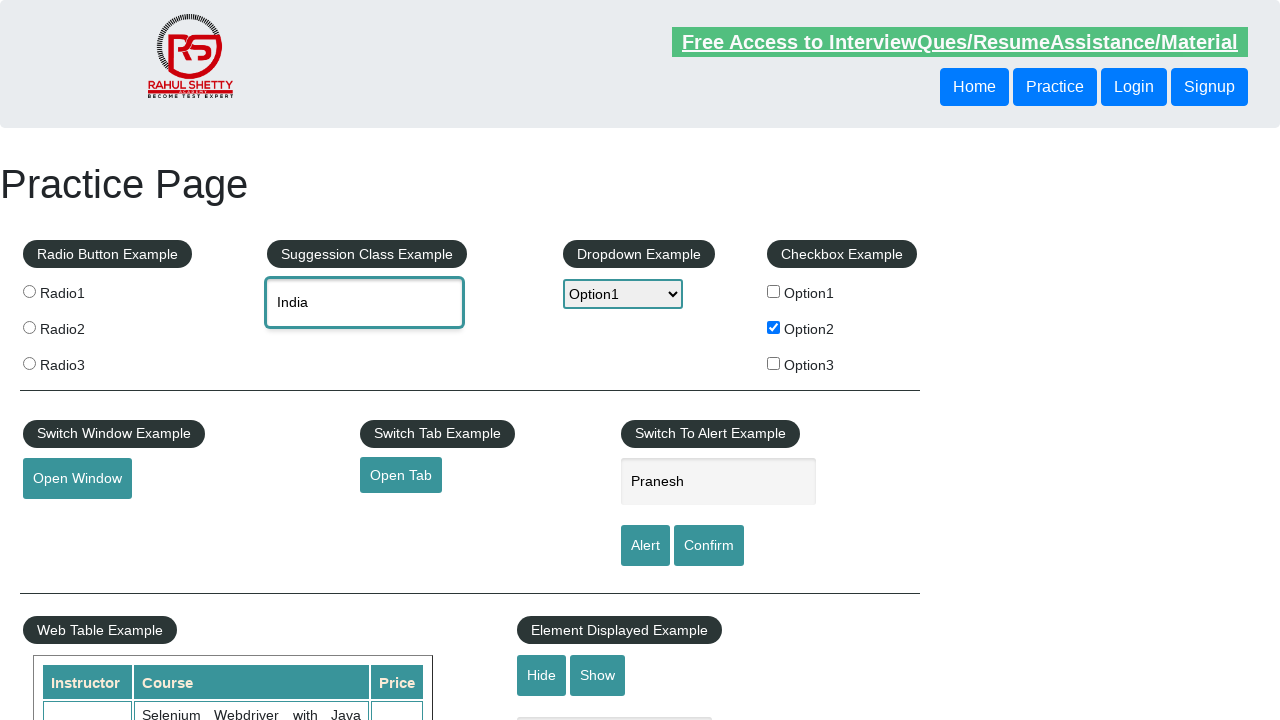

Clicked alert button to trigger dialog at (645, 546) on #alertbtn
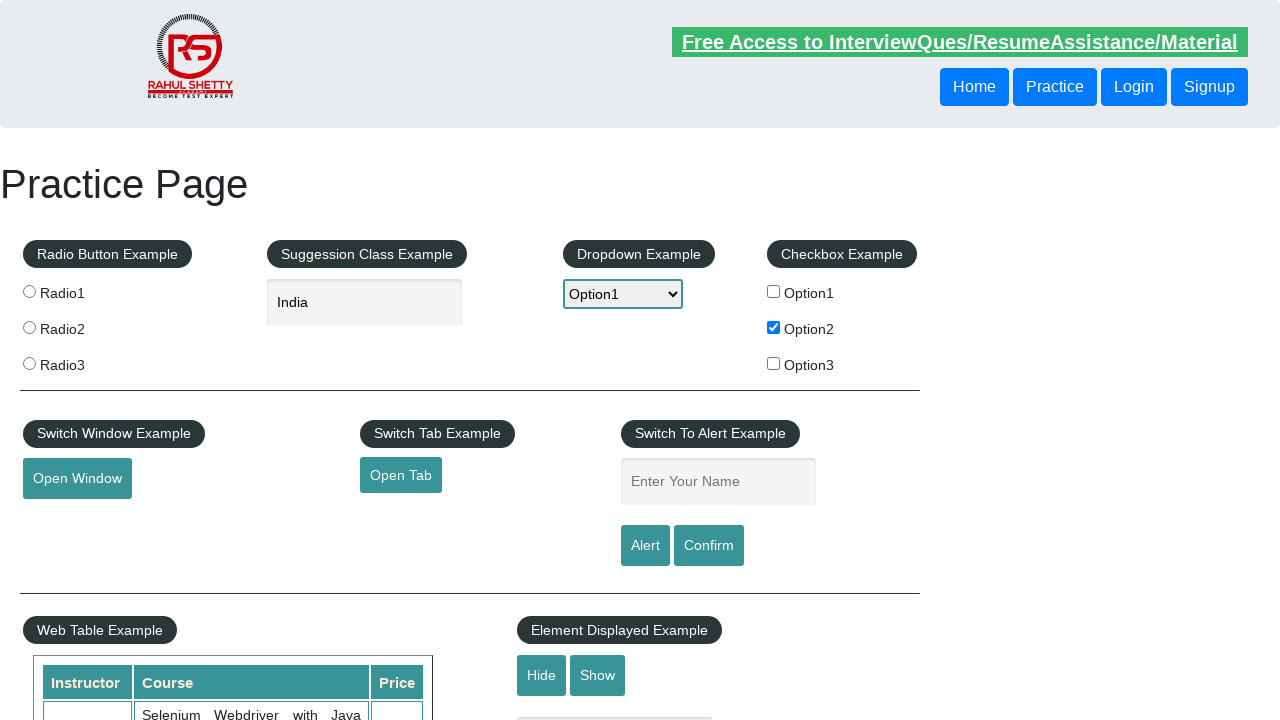

Waited for dialog to be handled
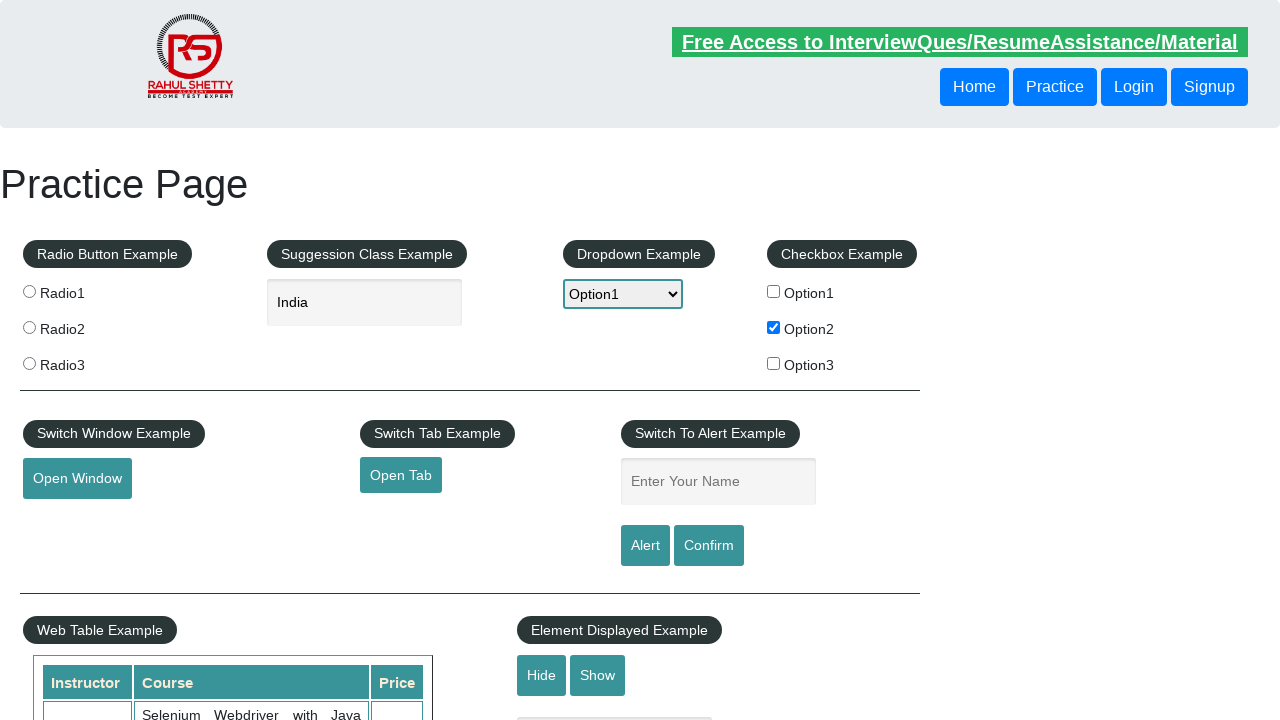

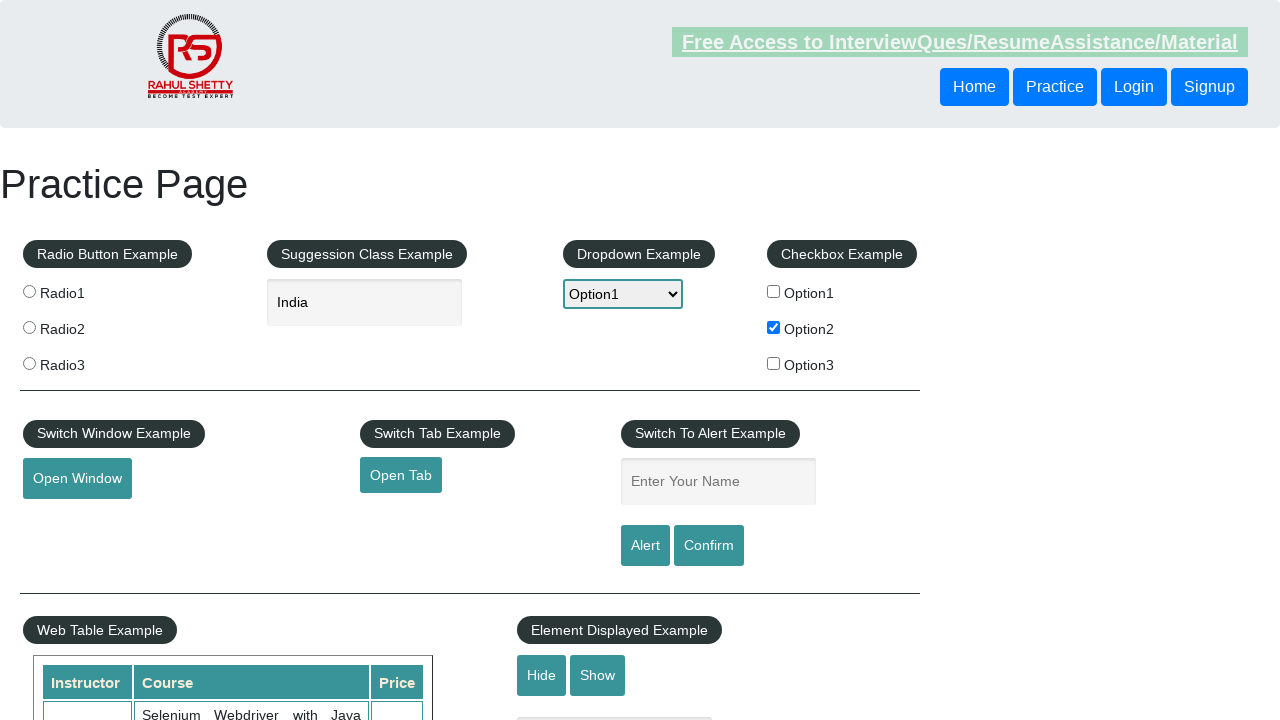